Tests single dropdown selection functionality by selecting options using different methods: by index, by value, and by visible text

Starting URL: https://letcode.in/dropdowns

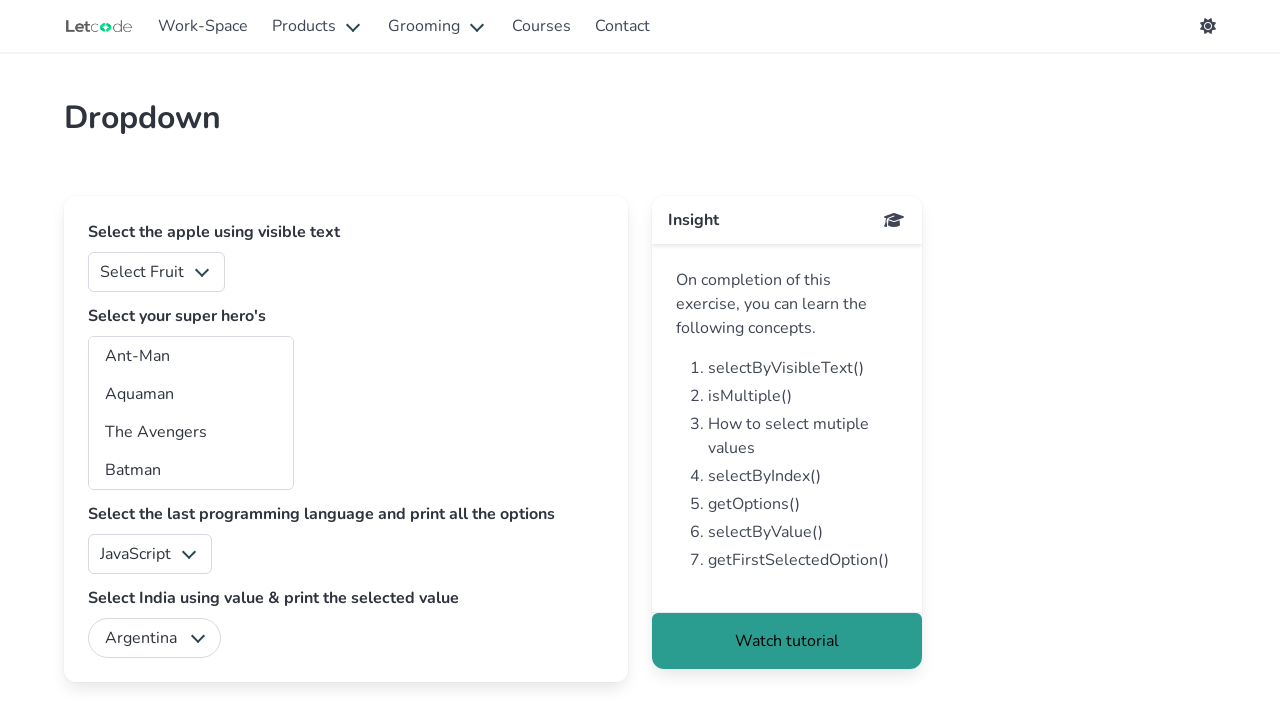

Selected dropdown option by index 2 on #fruits
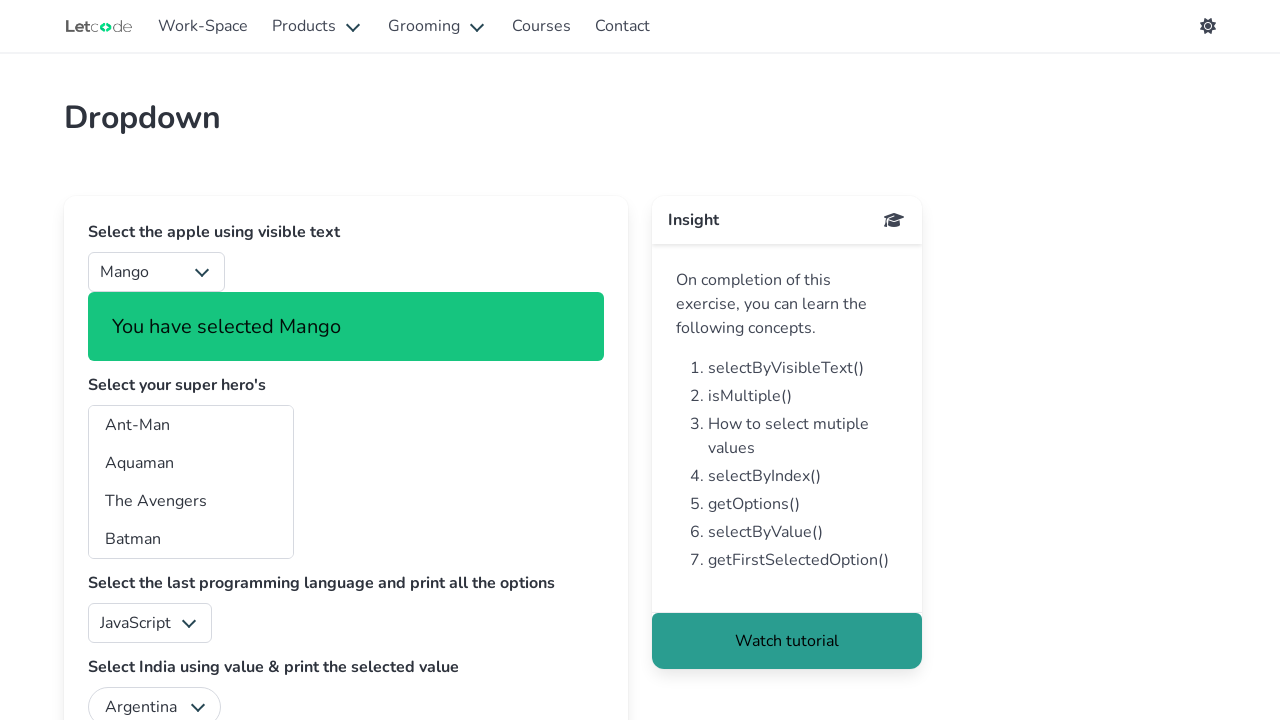

Selected dropdown option by value '3' on #fruits
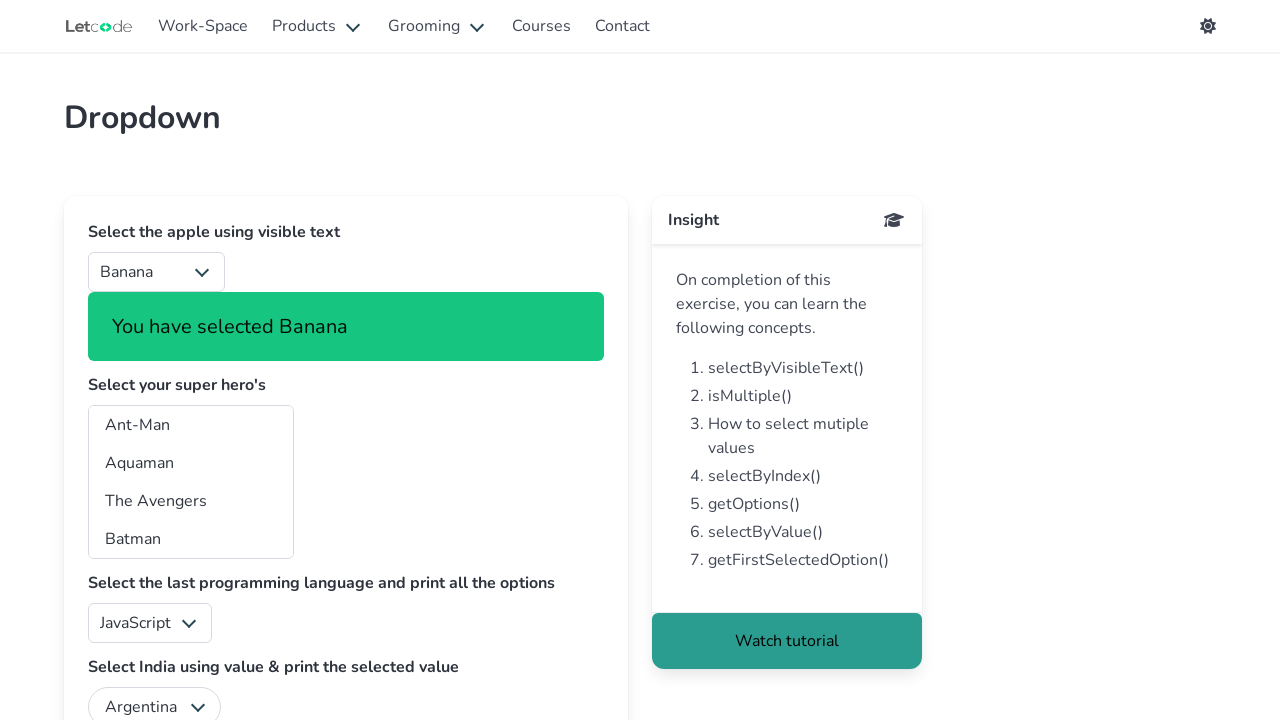

Selected dropdown option by visible text 'Apple' on #fruits
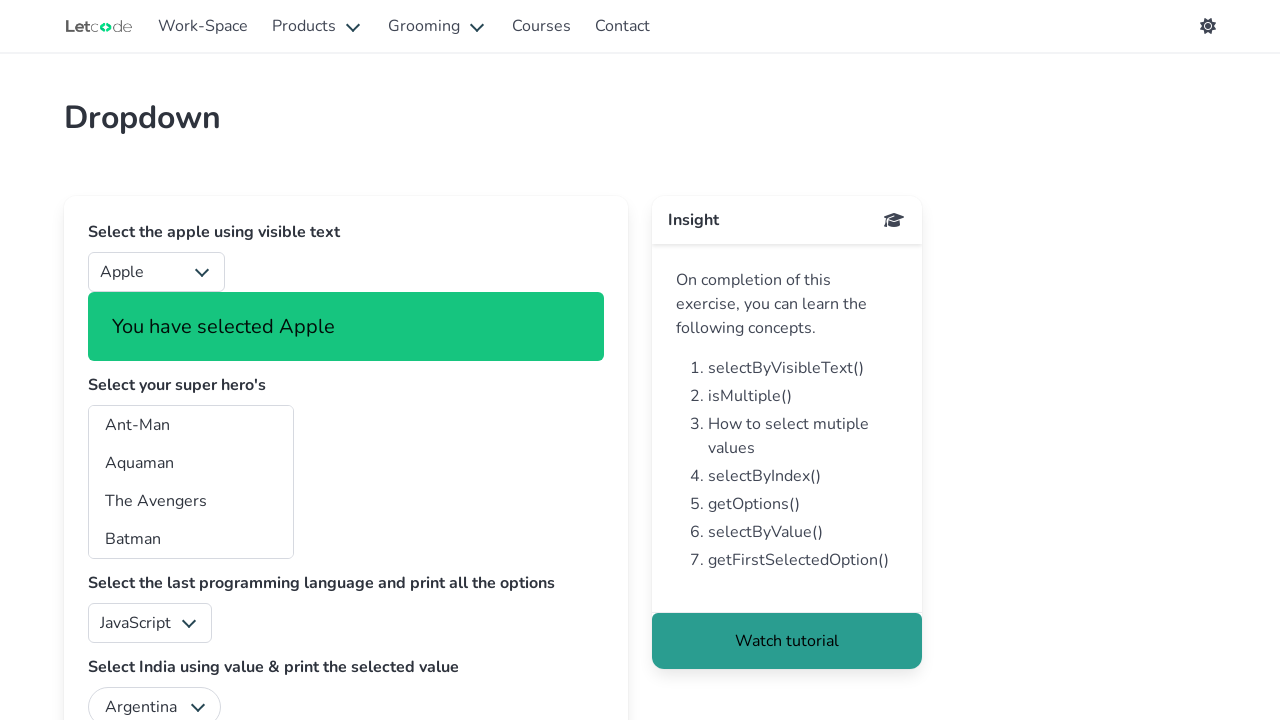

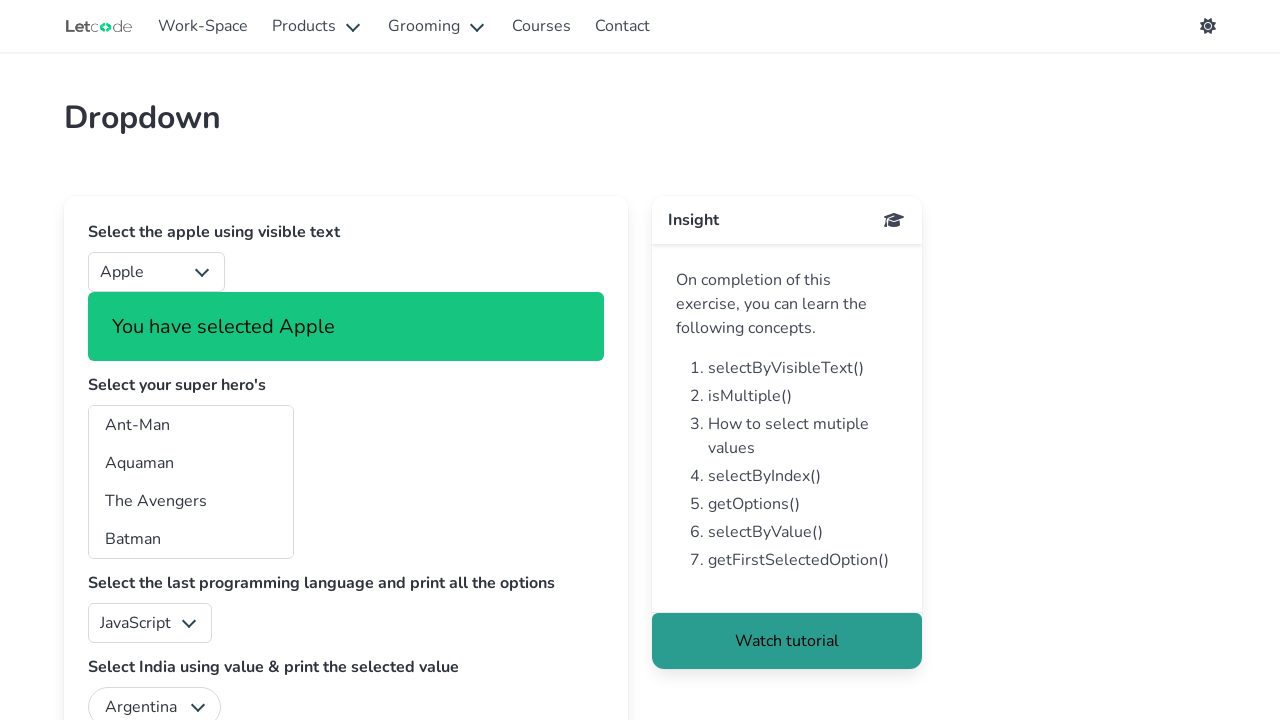